Tests unmarking items as complete by unchecking their checkboxes

Starting URL: https://demo.playwright.dev/todomvc

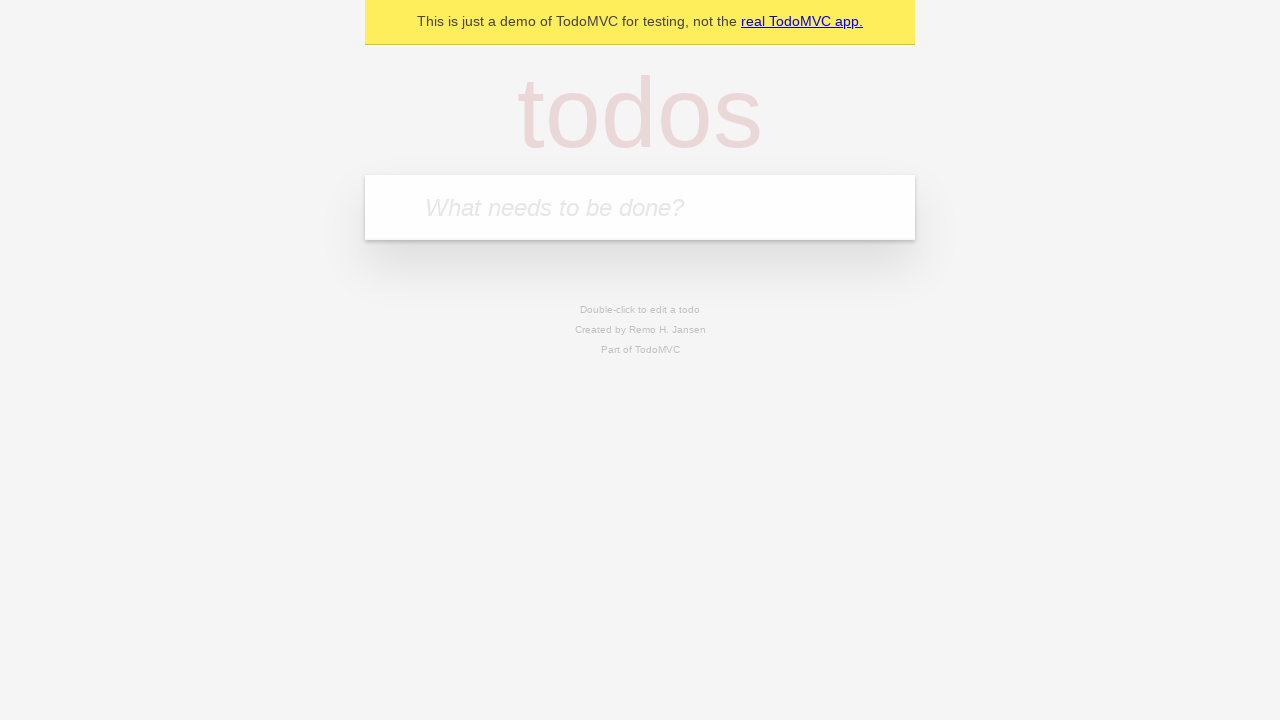

Filled todo input with 'buy some cheese' on internal:attr=[placeholder="What needs to be done?"i]
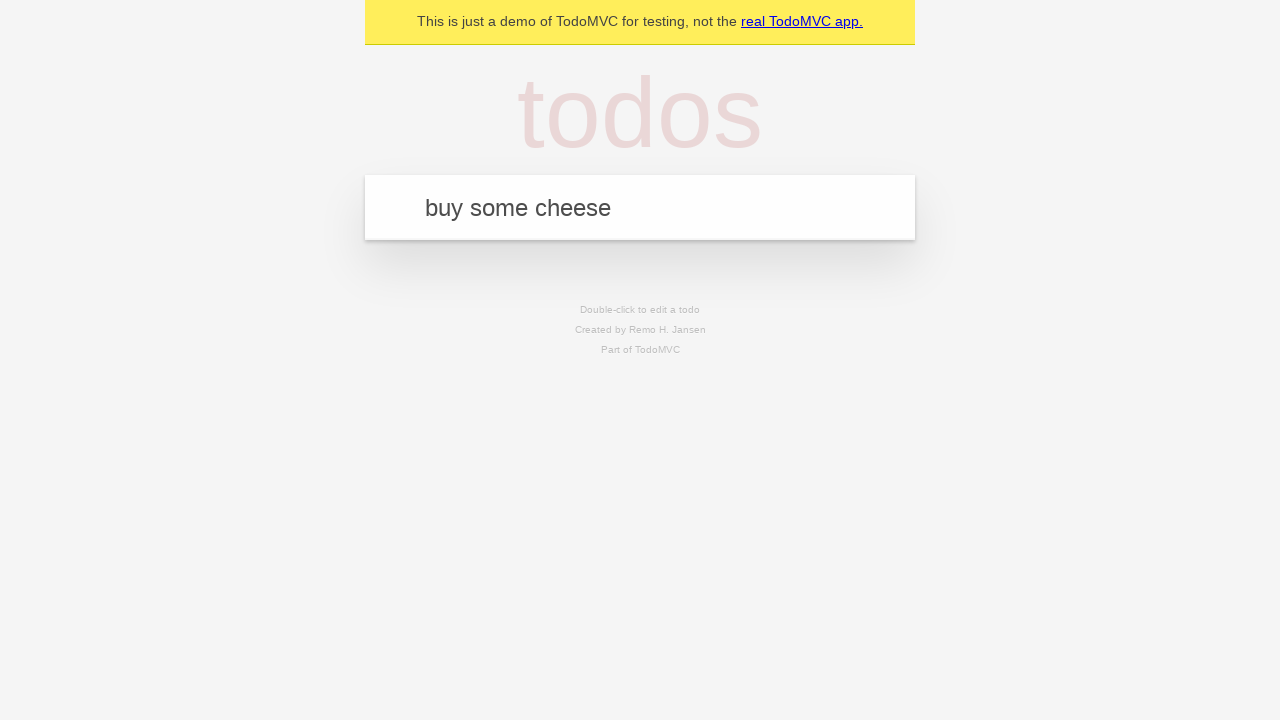

Pressed Enter to add first todo item on internal:attr=[placeholder="What needs to be done?"i]
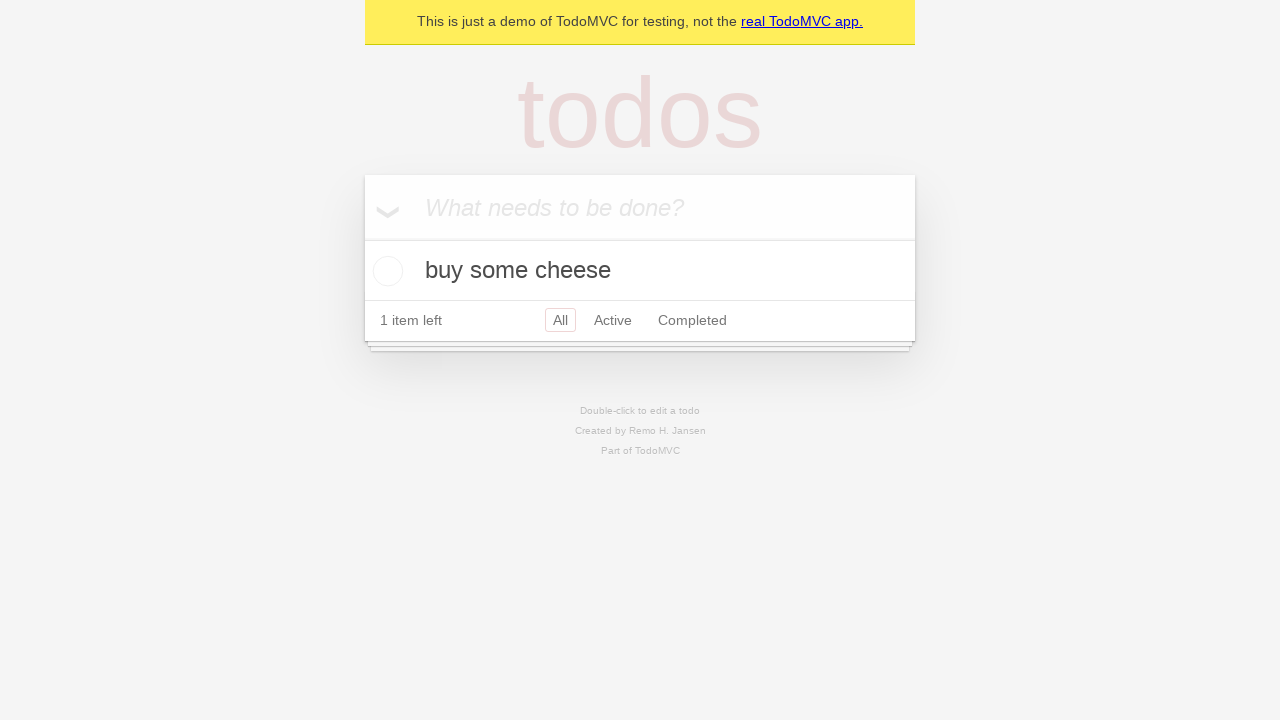

Filled todo input with 'feed the cat' on internal:attr=[placeholder="What needs to be done?"i]
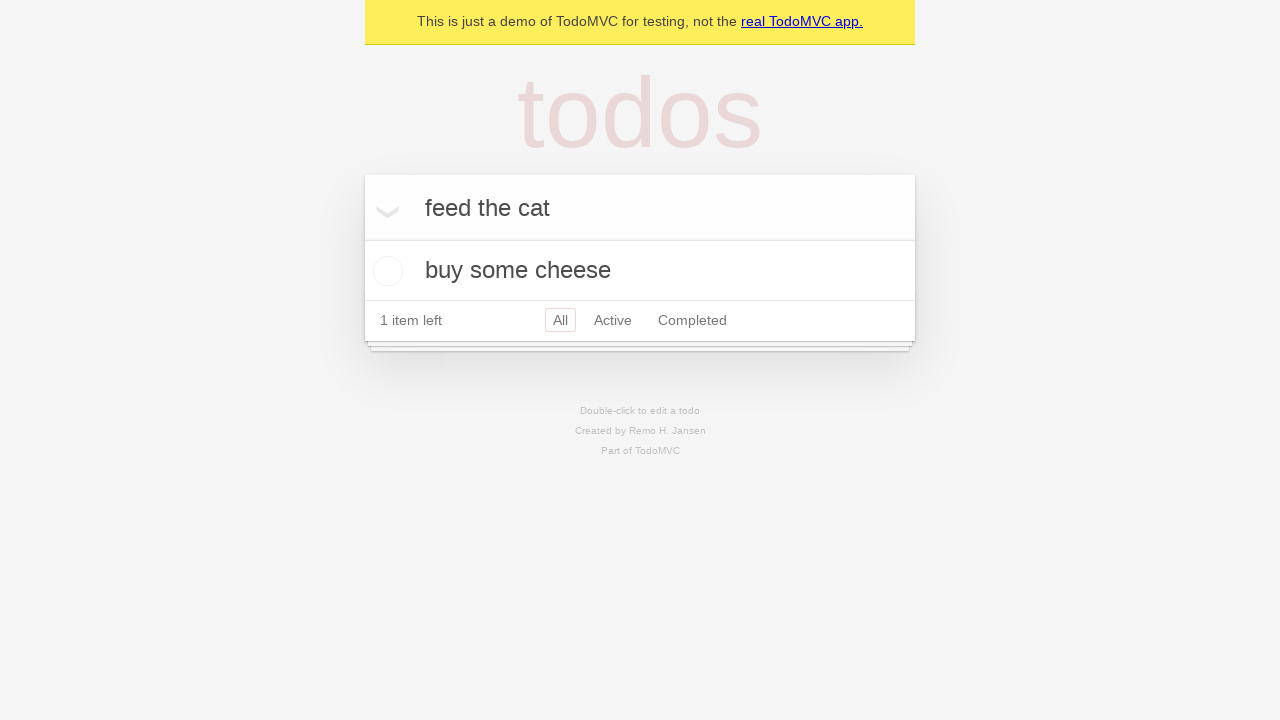

Pressed Enter to add second todo item on internal:attr=[placeholder="What needs to be done?"i]
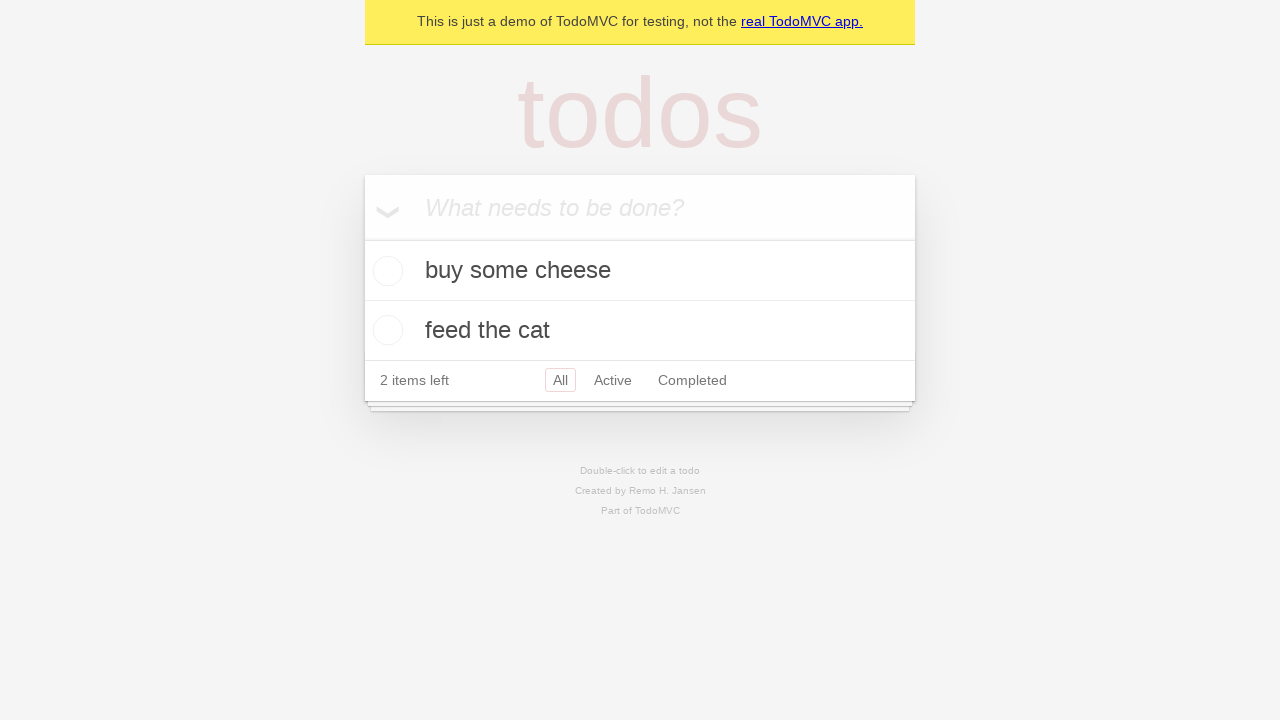

Checked checkbox for first todo item to mark as complete at (385, 271) on .todo-list li >> nth=0 >> internal:role=checkbox
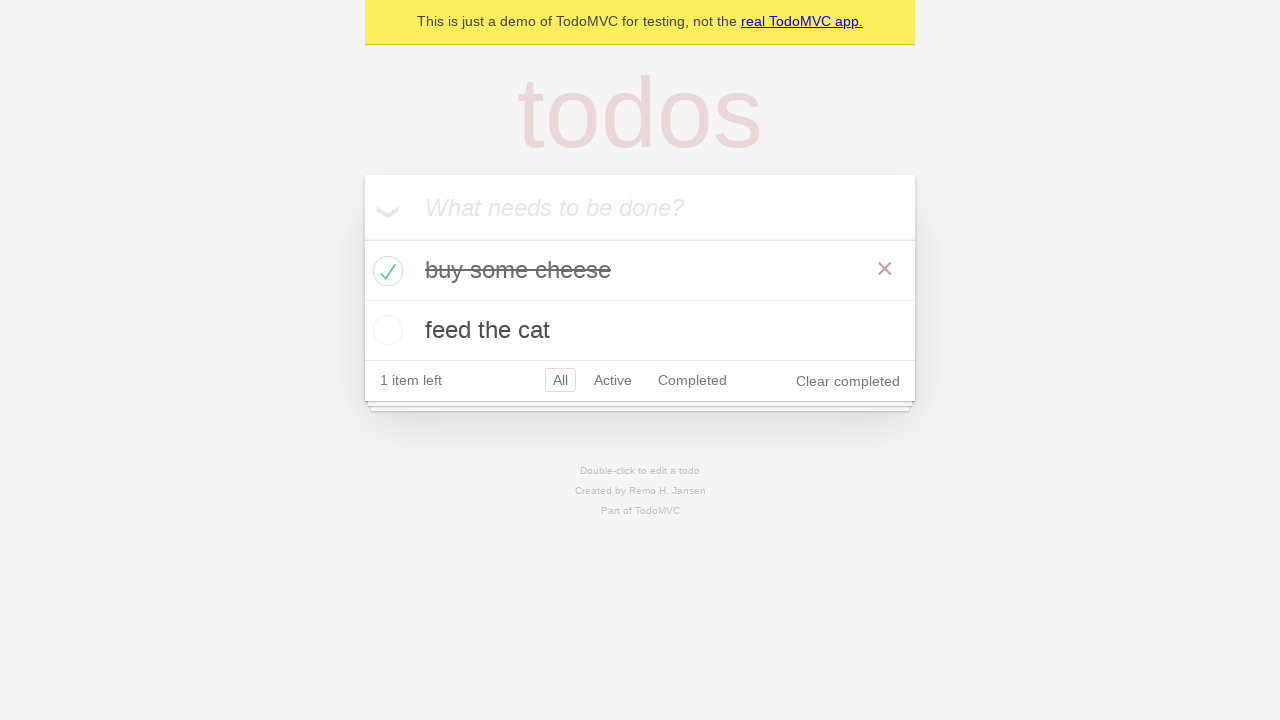

Unchecked checkbox for first todo item to mark as incomplete at (385, 271) on .todo-list li >> nth=0 >> internal:role=checkbox
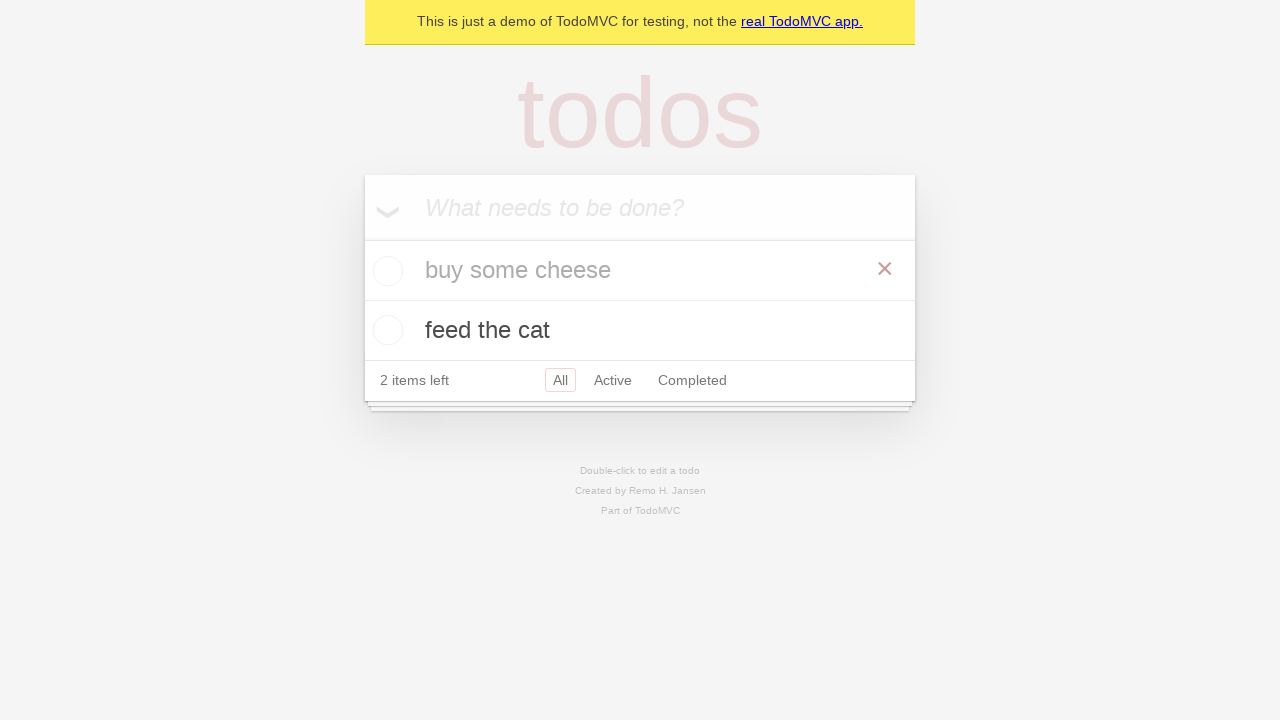

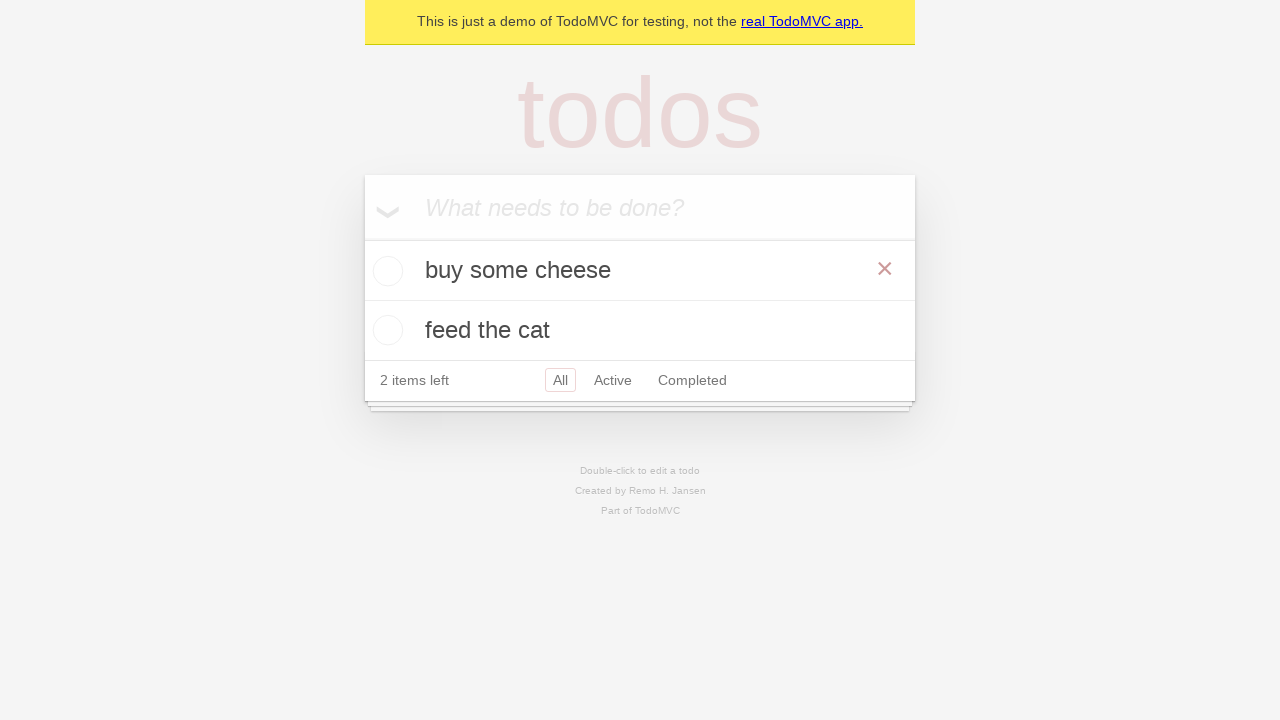